Navigates to Costco website and retrieves all links on the page to verify page structure

Starting URL: https://www.costco.com/

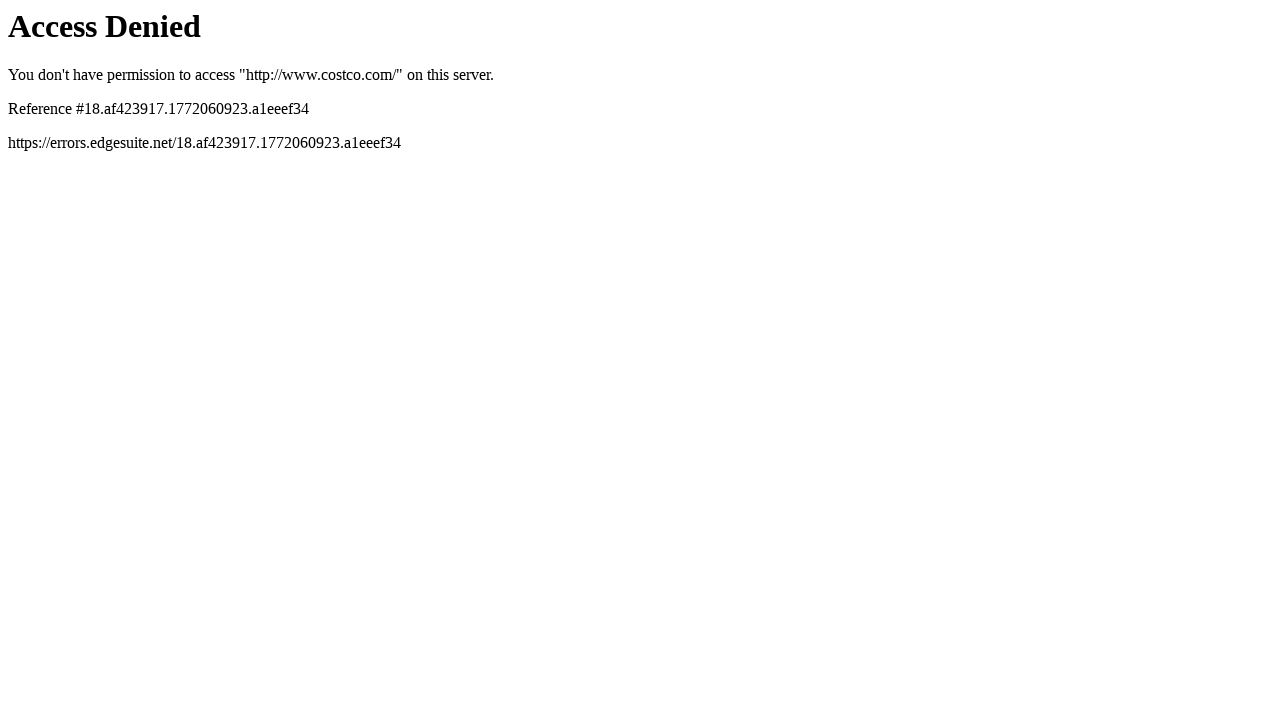

Navigated to Costco website
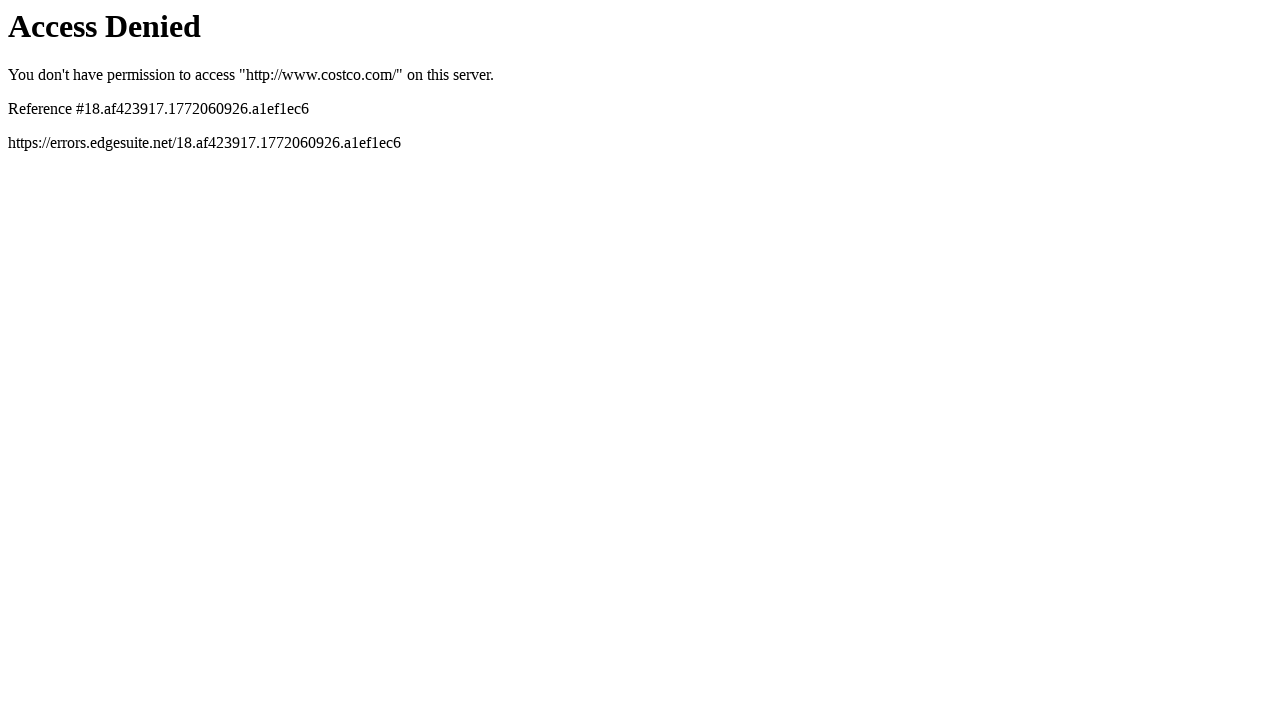

Page loaded and DOM content ready
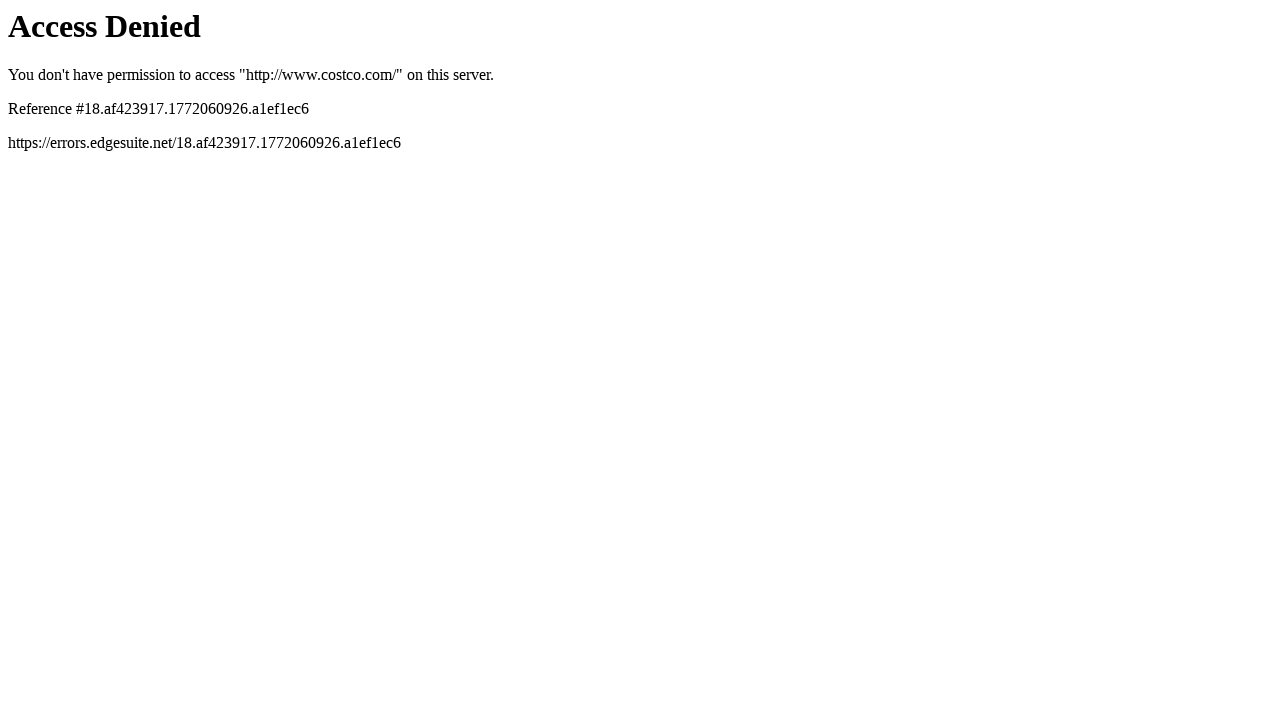

Retrieved all links on page - total found: 0
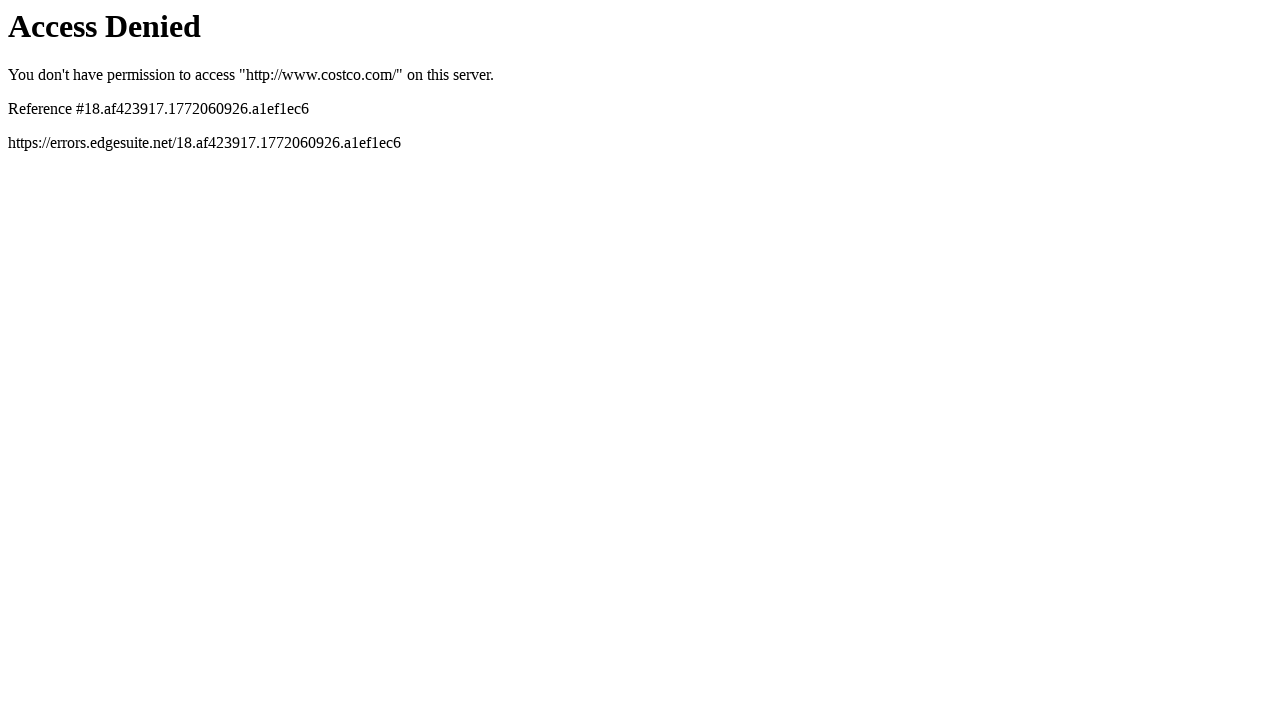

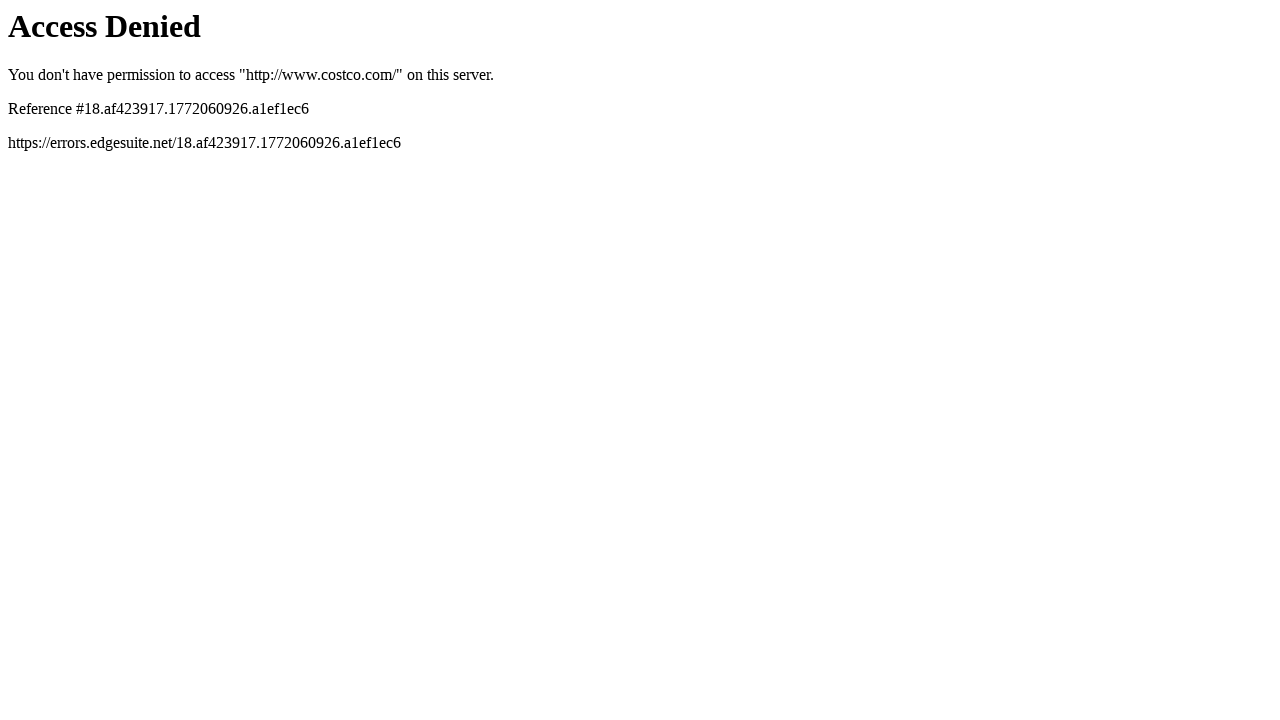